Tests dropdown and passenger selection functionality on a flight booking practice page by clicking checkboxes, incrementing adult passenger count, and verifying UI state changes for trip type selection.

Starting URL: https://rahulshettyacademy.com/dropdownsPractise/

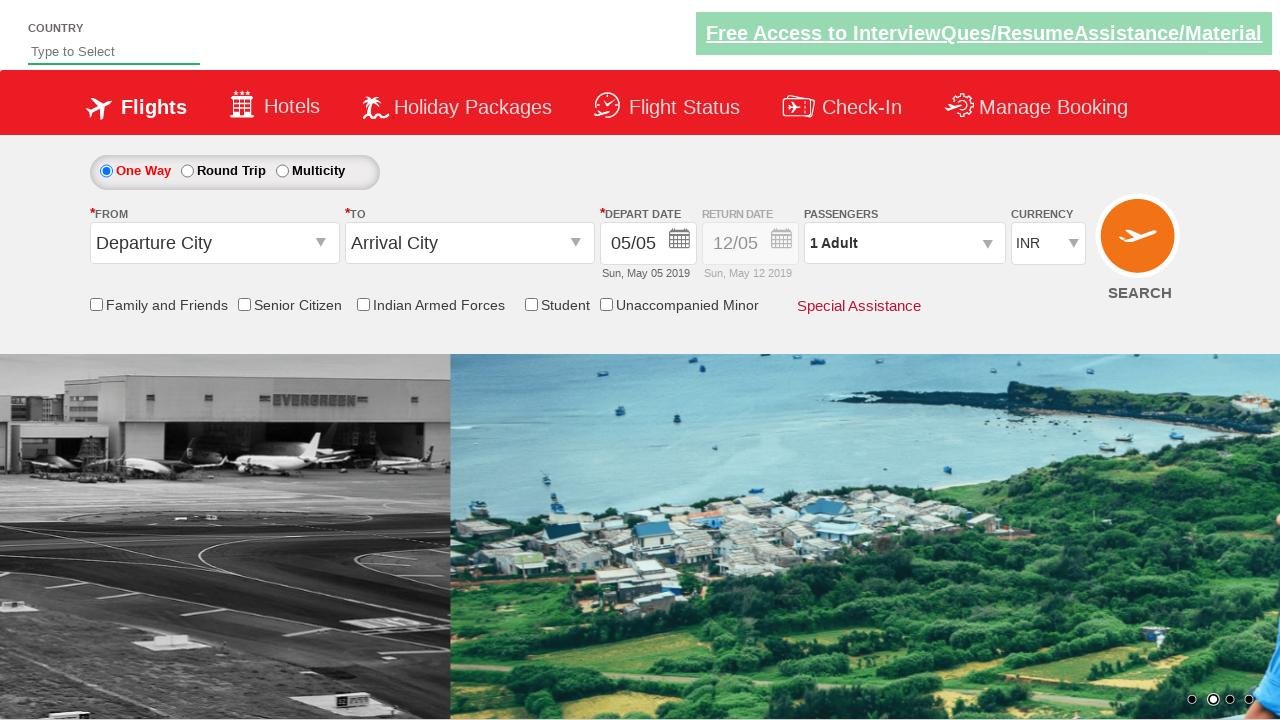

Verified friends and family checkbox is not selected
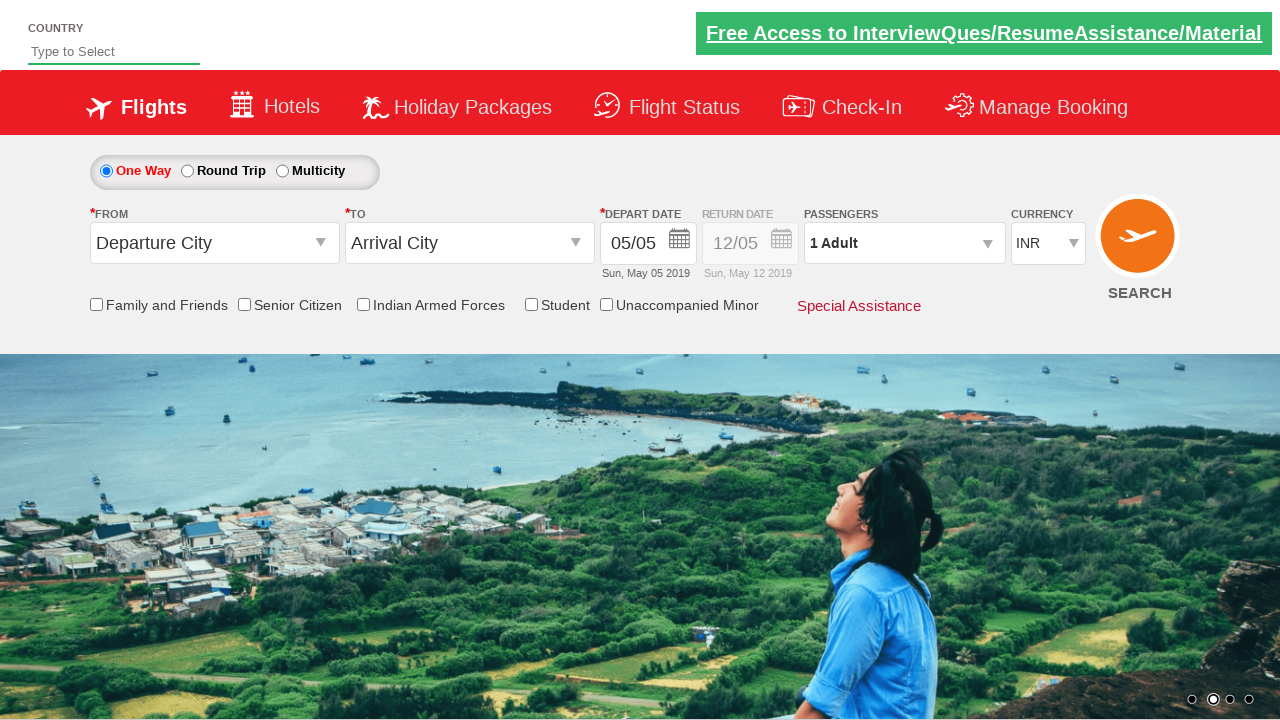

Clicked friends and family checkbox at (96, 304) on input[id*='friendsandfamily']
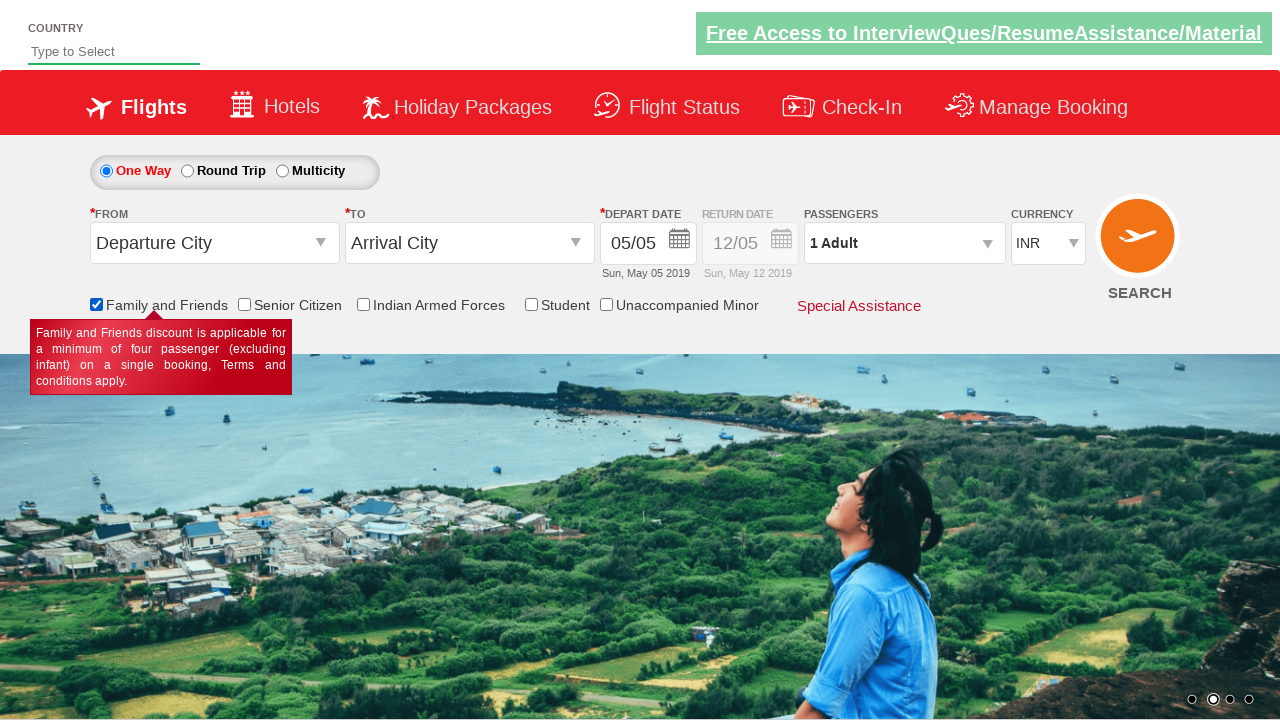

Verified friends and family checkbox is now selected
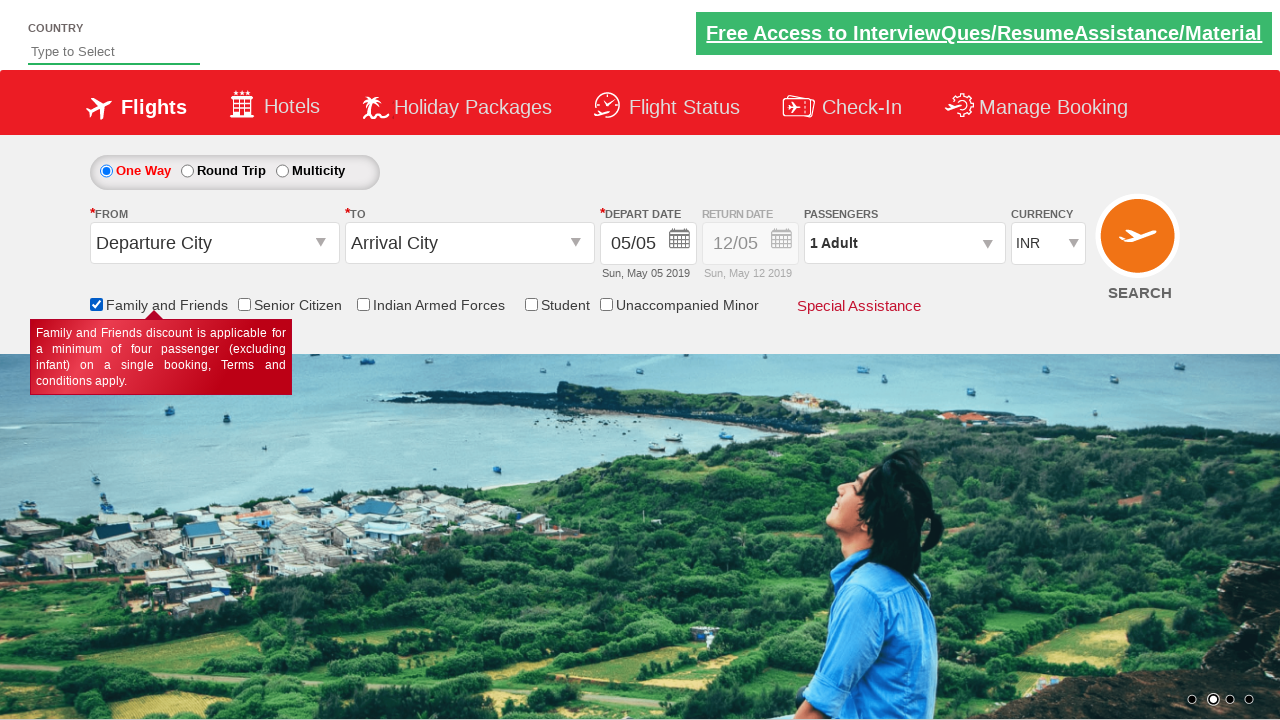

Clicked passenger info dropdown at (904, 243) on #divpaxinfo
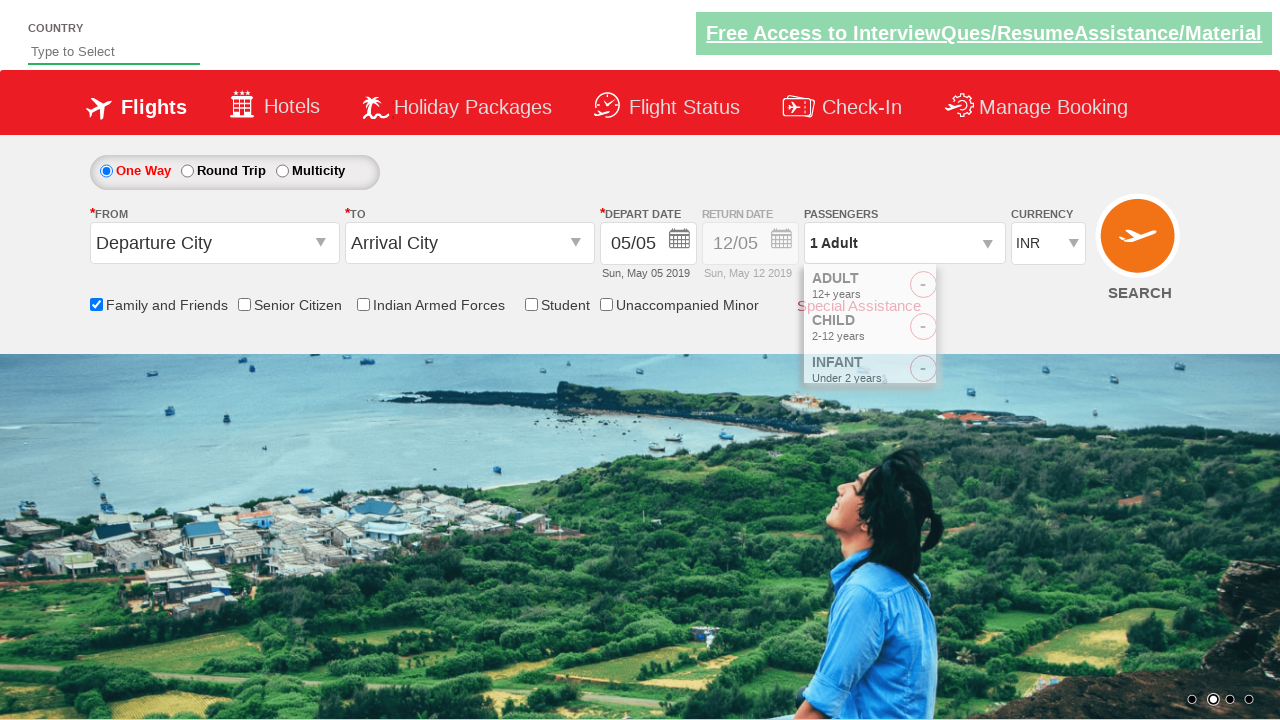

Waited 2 seconds for dropdown to load
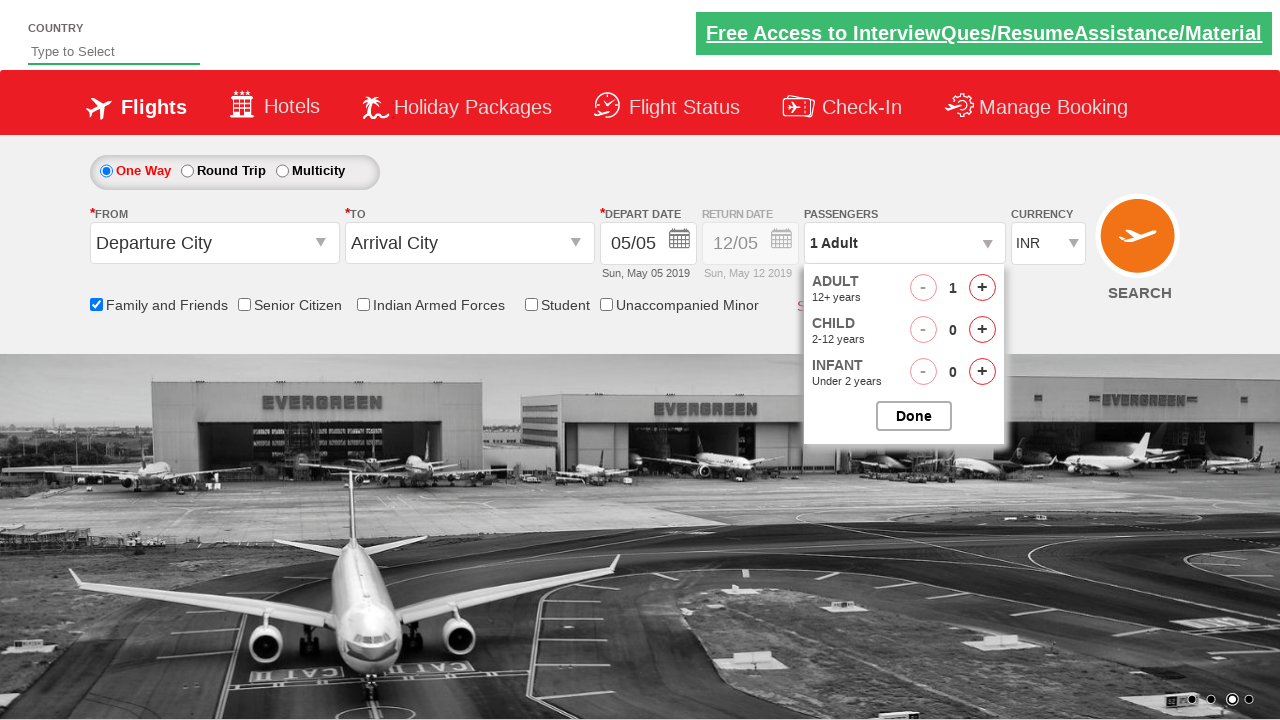

Incremented adult passenger count (iteration 1/4) at (982, 288) on #hrefIncAdt
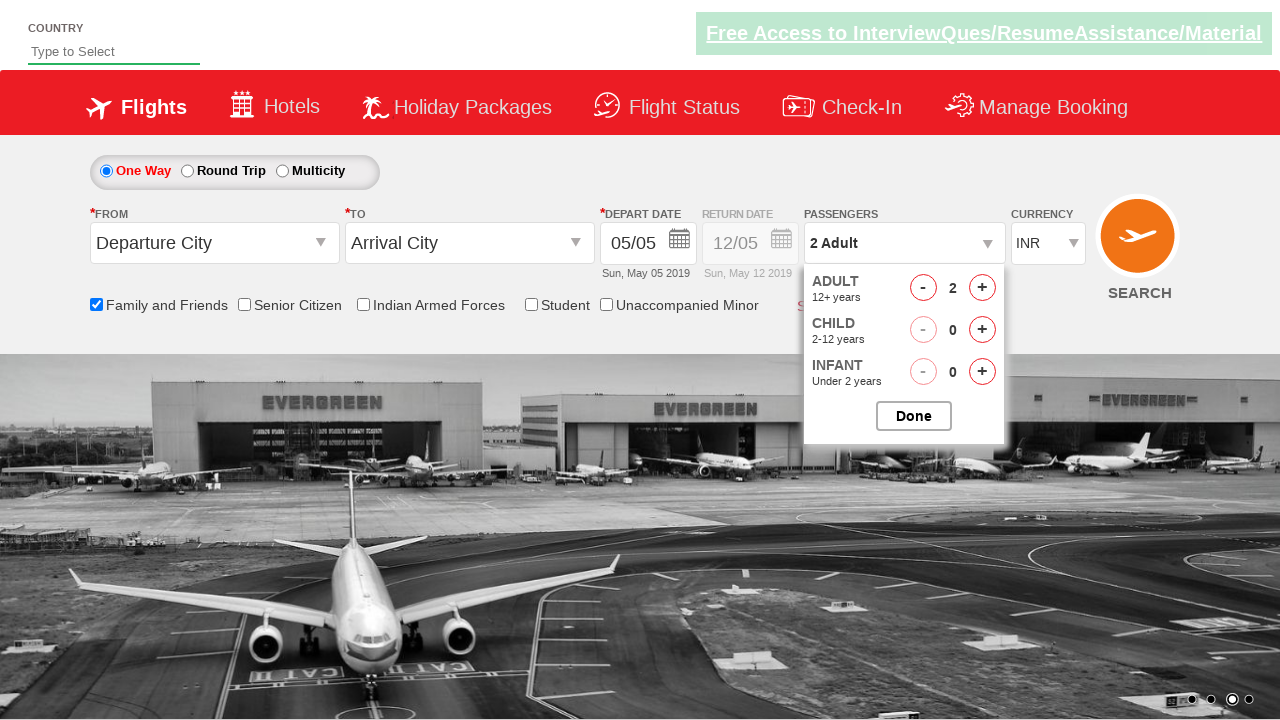

Incremented adult passenger count (iteration 2/4) at (982, 288) on #hrefIncAdt
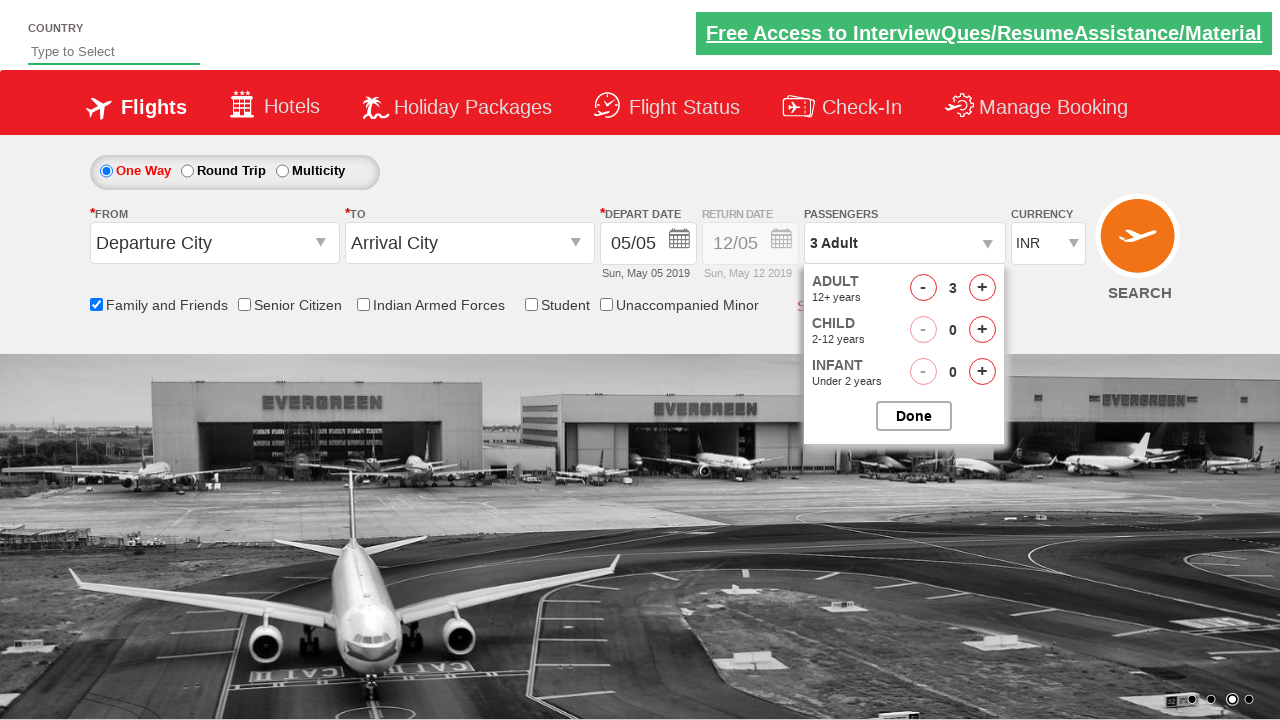

Incremented adult passenger count (iteration 3/4) at (982, 288) on #hrefIncAdt
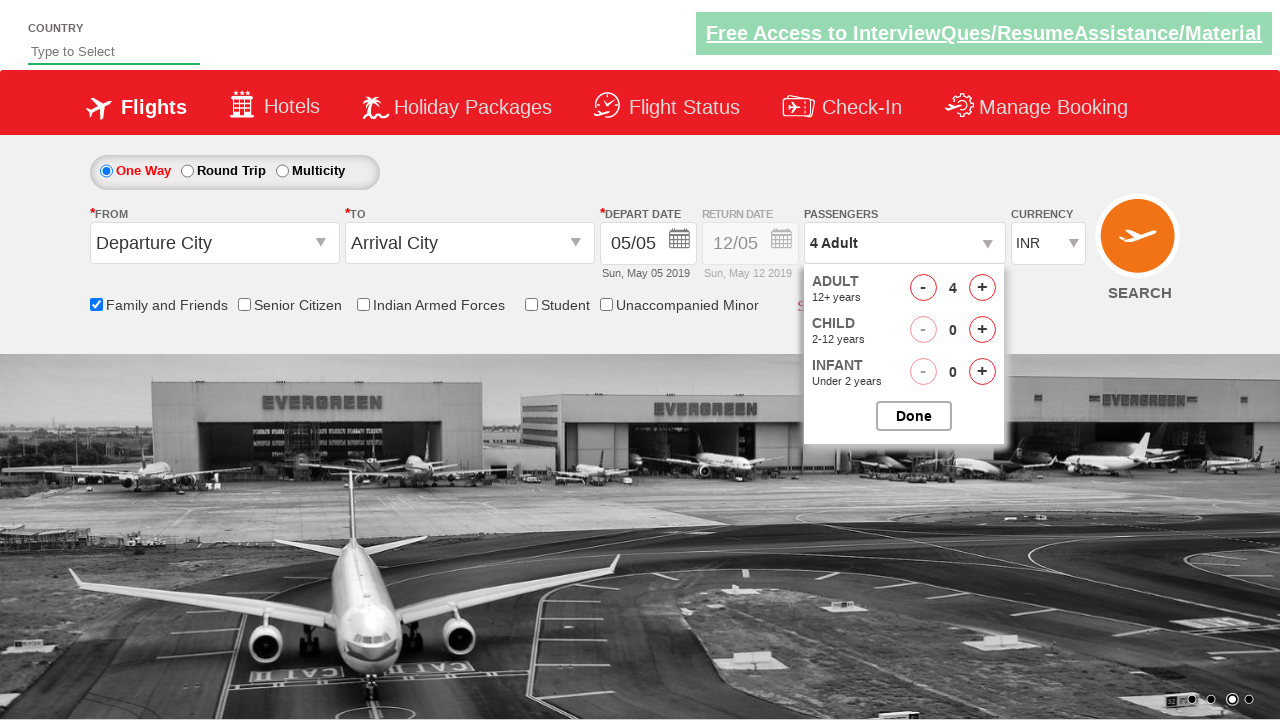

Incremented adult passenger count (iteration 4/4) at (982, 288) on #hrefIncAdt
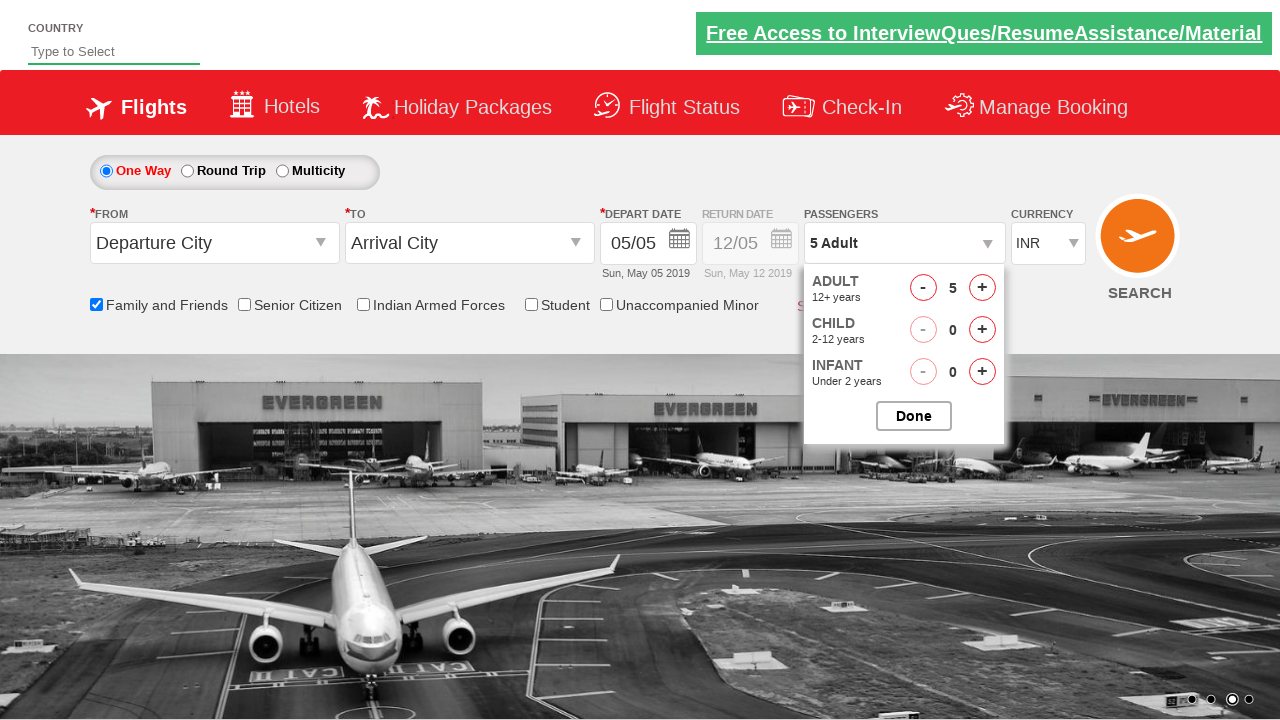

Closed passenger options dropdown at (904, 354) on #divpaxOptions
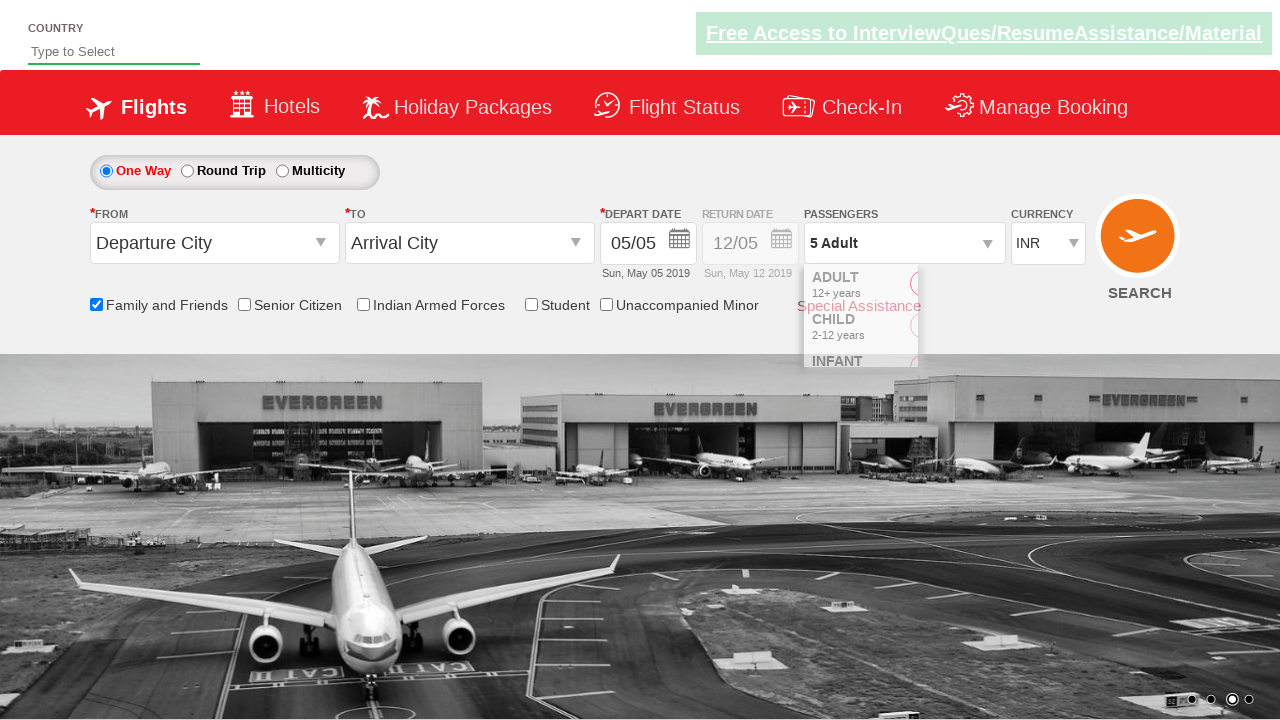

Retrieved passenger info: 5 Adult
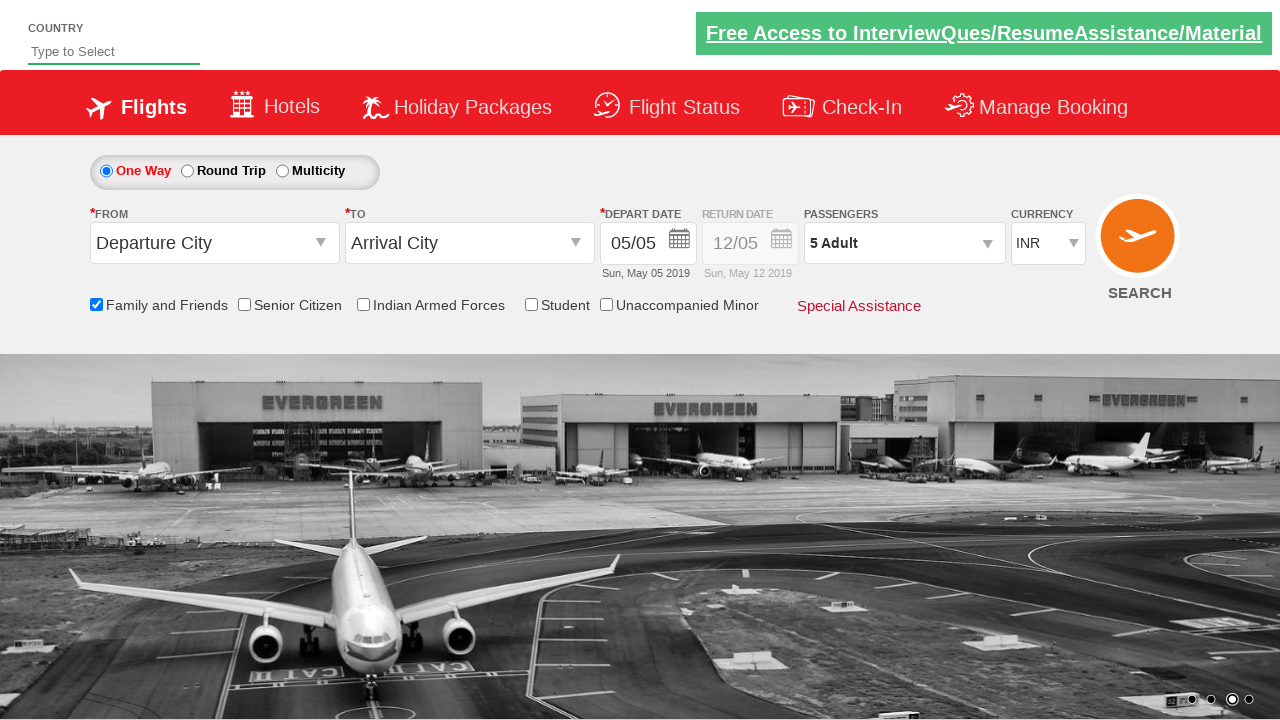

Retrieved initial Div1 style attribute
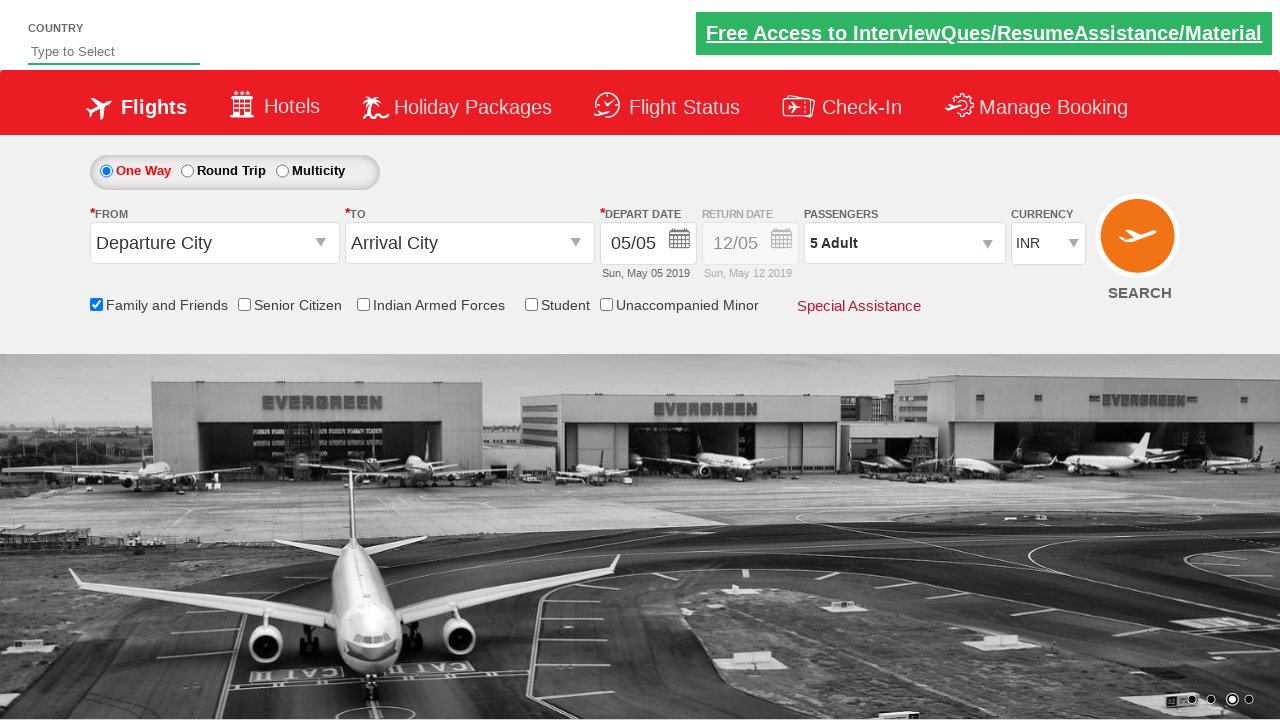

Clicked round trip radio button at (187, 171) on #ctl00_mainContent_rbtnl_Trip_1
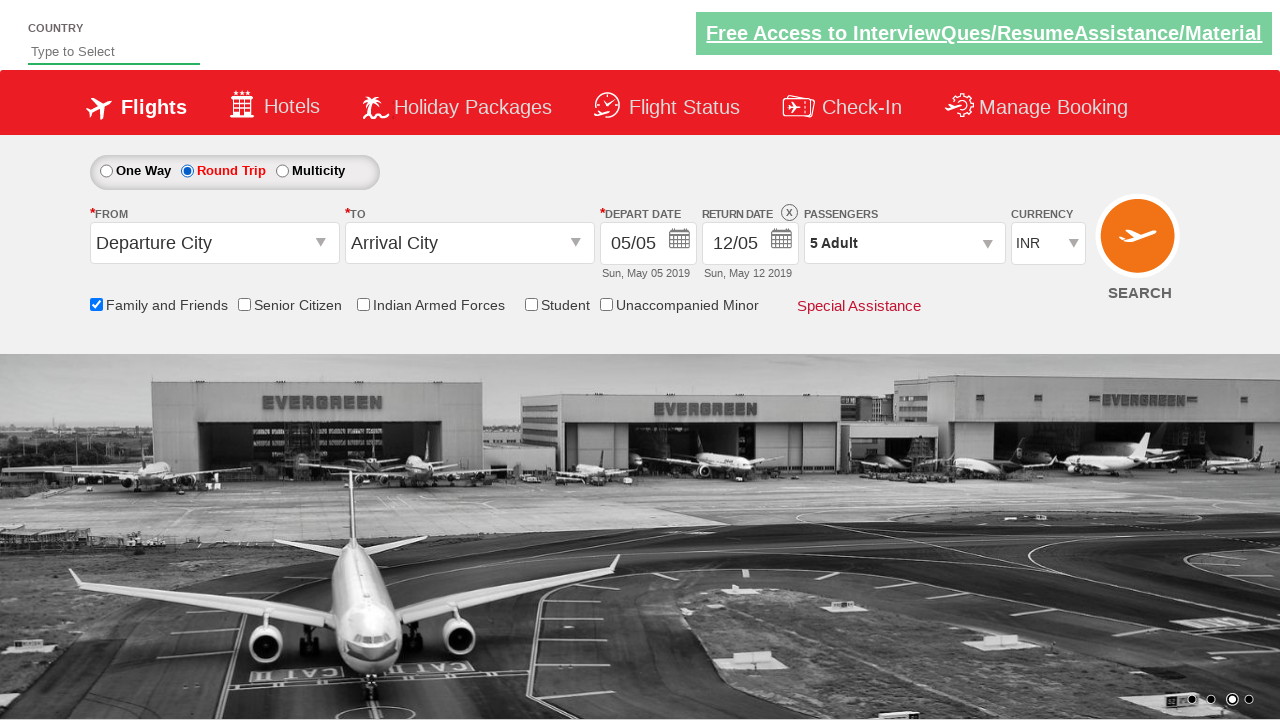

Retrieved Div1 style attribute after selecting round trip
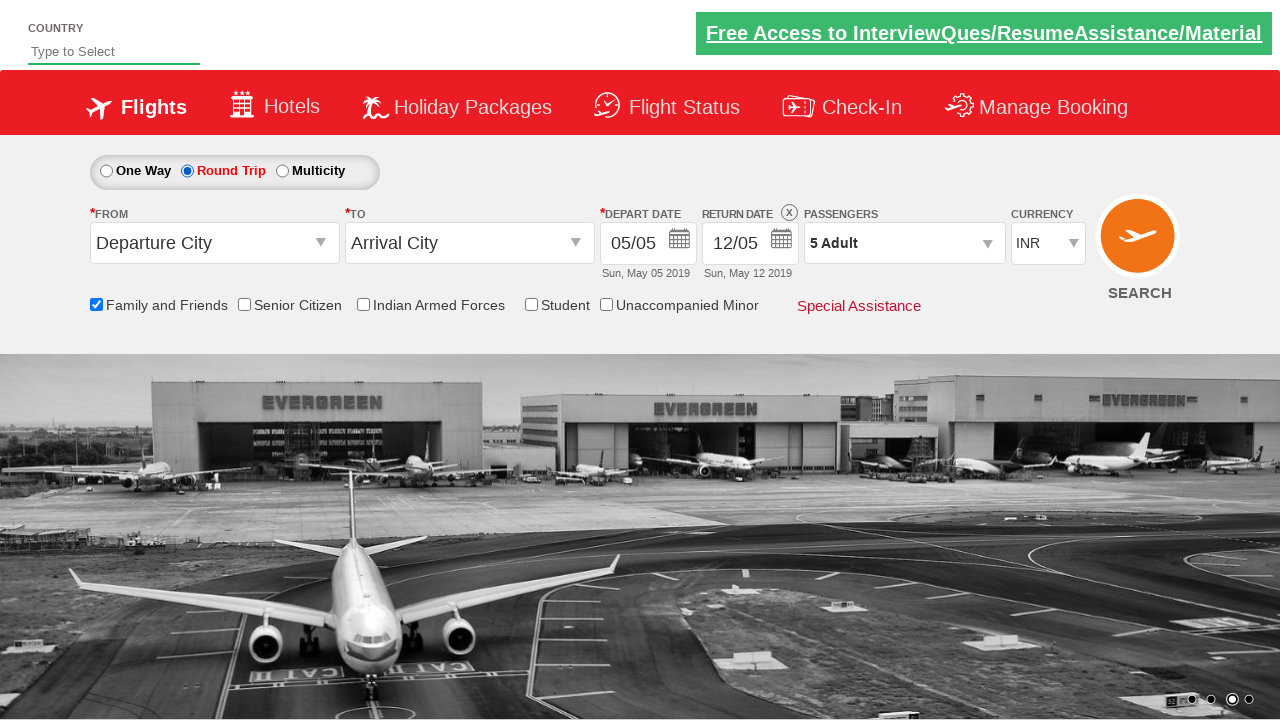

Verified return date section is enabled in Div1
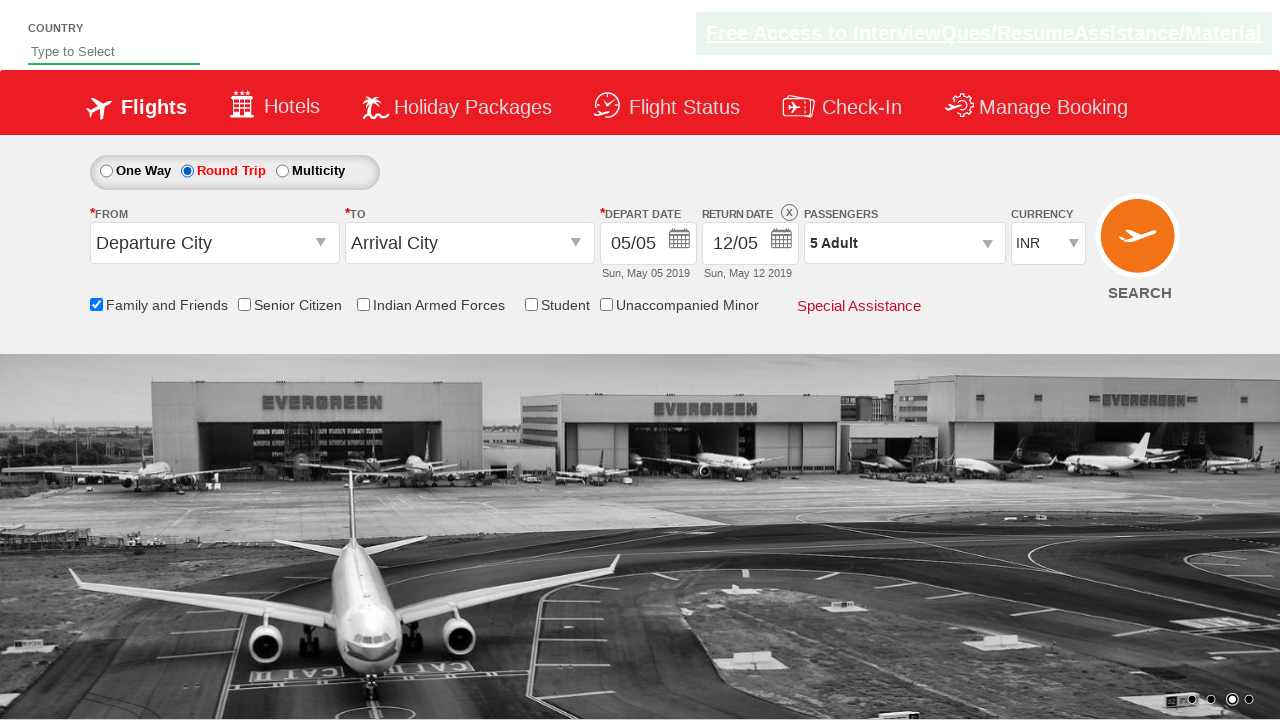

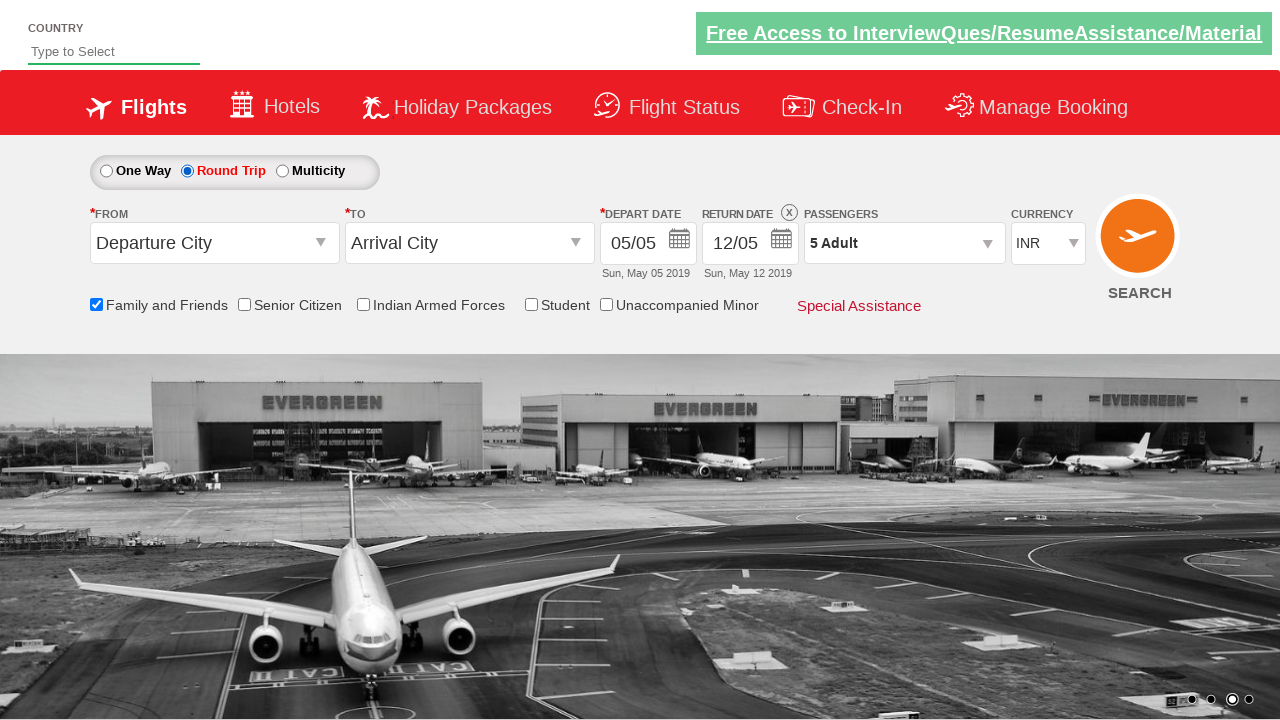